Tests scrolling down to a specific element at the bottom of the page using Actions class moveToElement method

Starting URL: https://practice.cydeo.com/

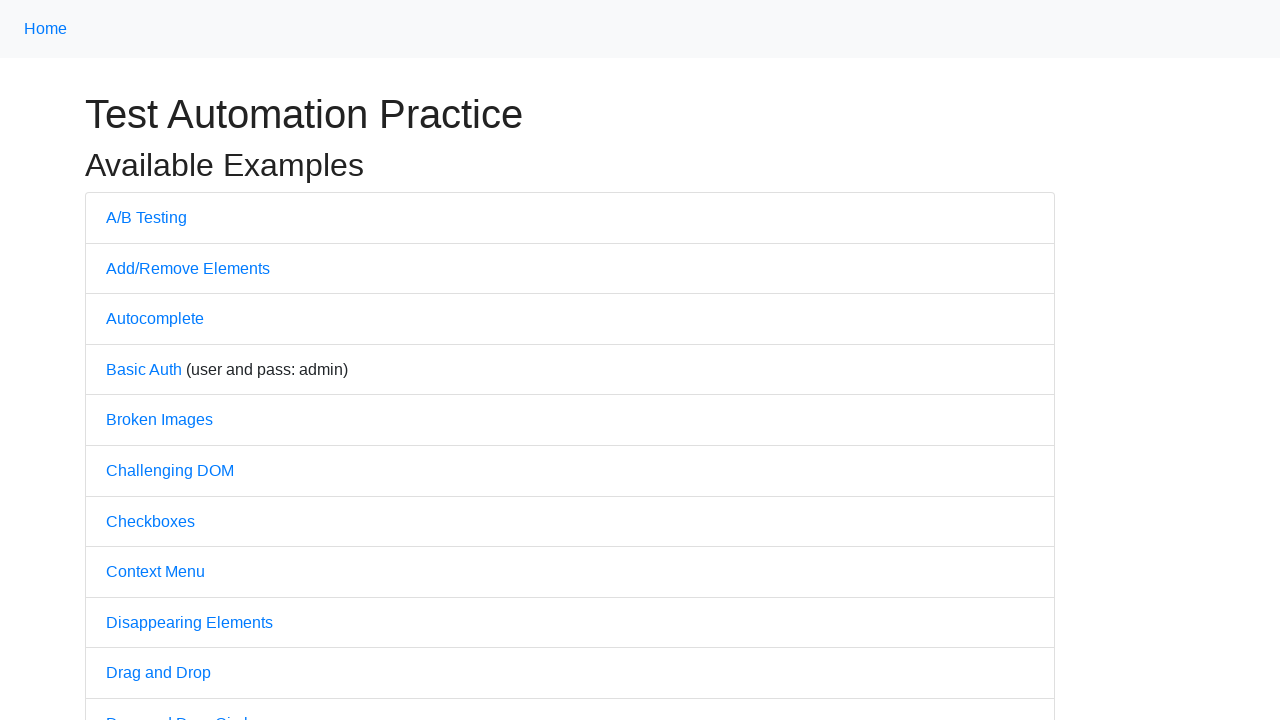

Located the 'Powered by CYDEO' element at the bottom of the page
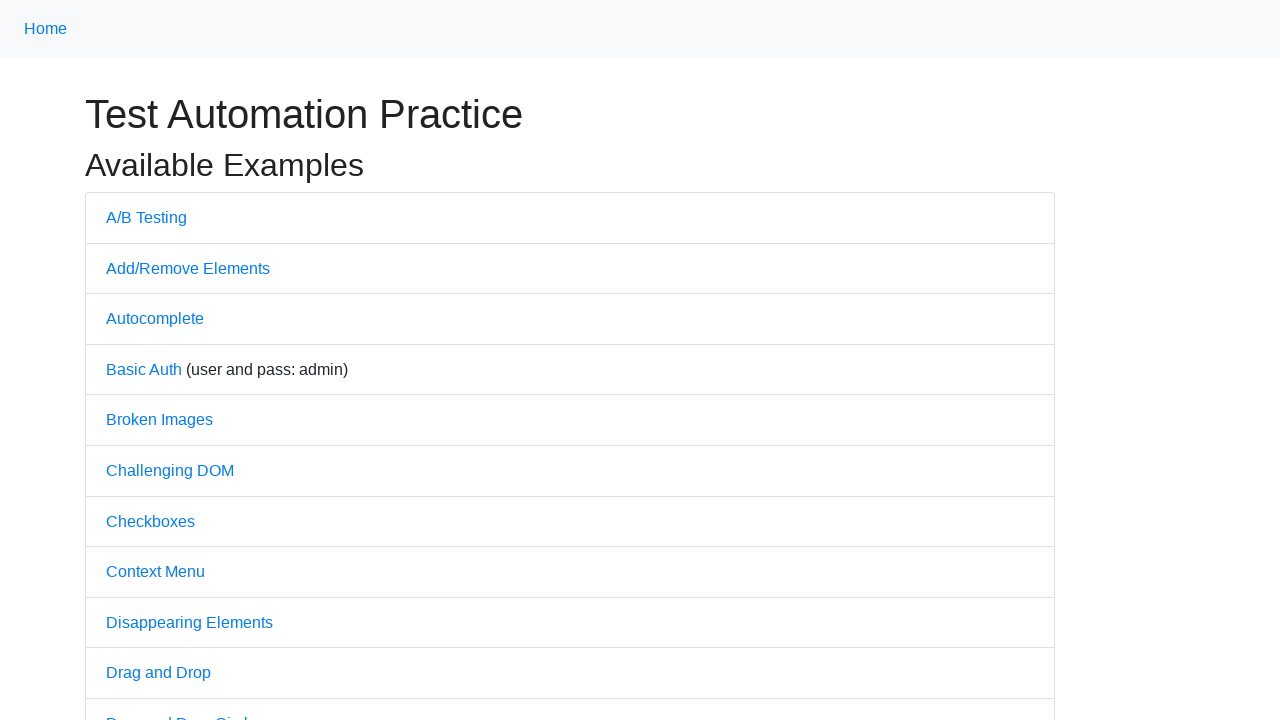

Scrolled down to the 'Powered by CYDEO' element
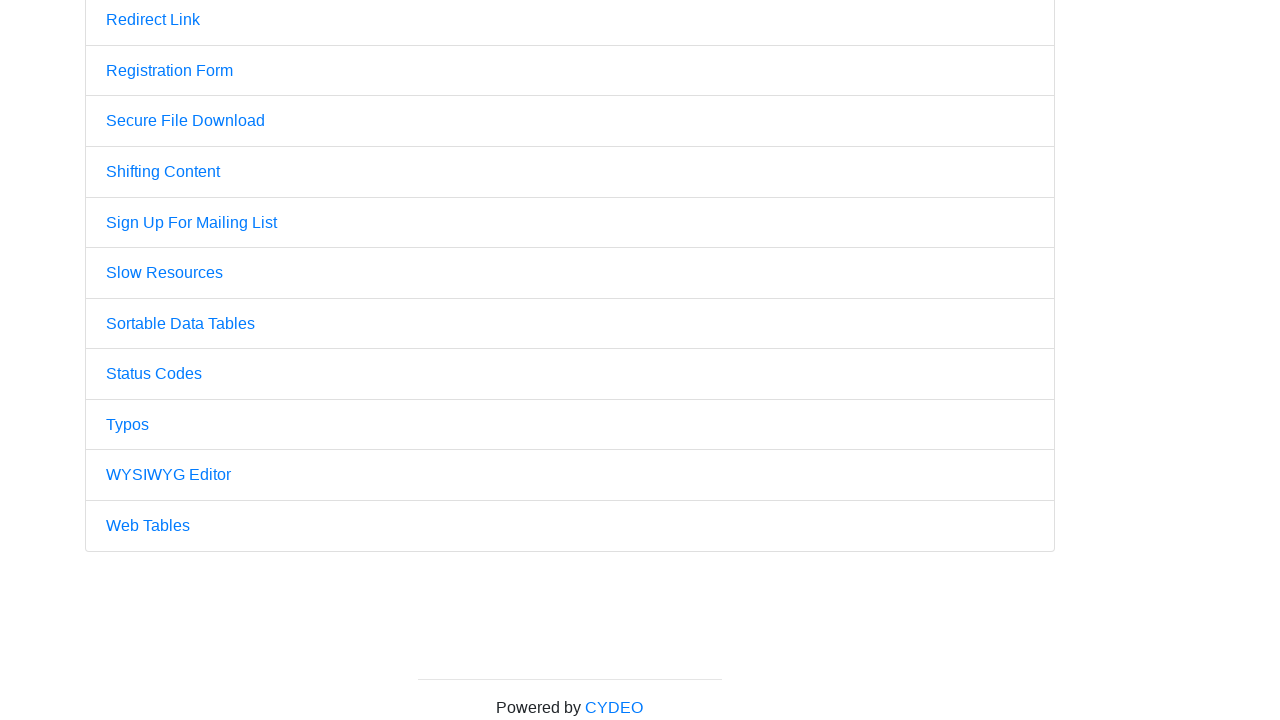

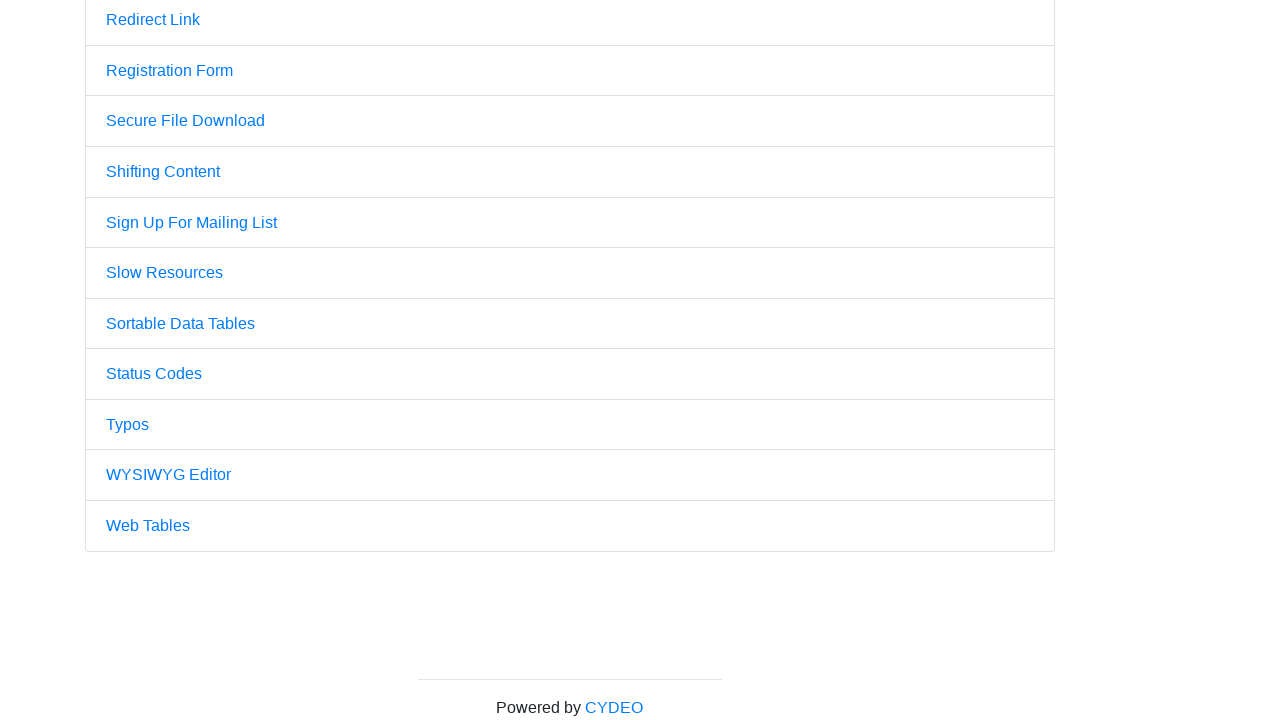